Tests Google Translate functionality by entering text in the source language input field and waiting for the translation to appear

Starting URL: https://translate.google.com/?sl=ru&tl=en&op=translate

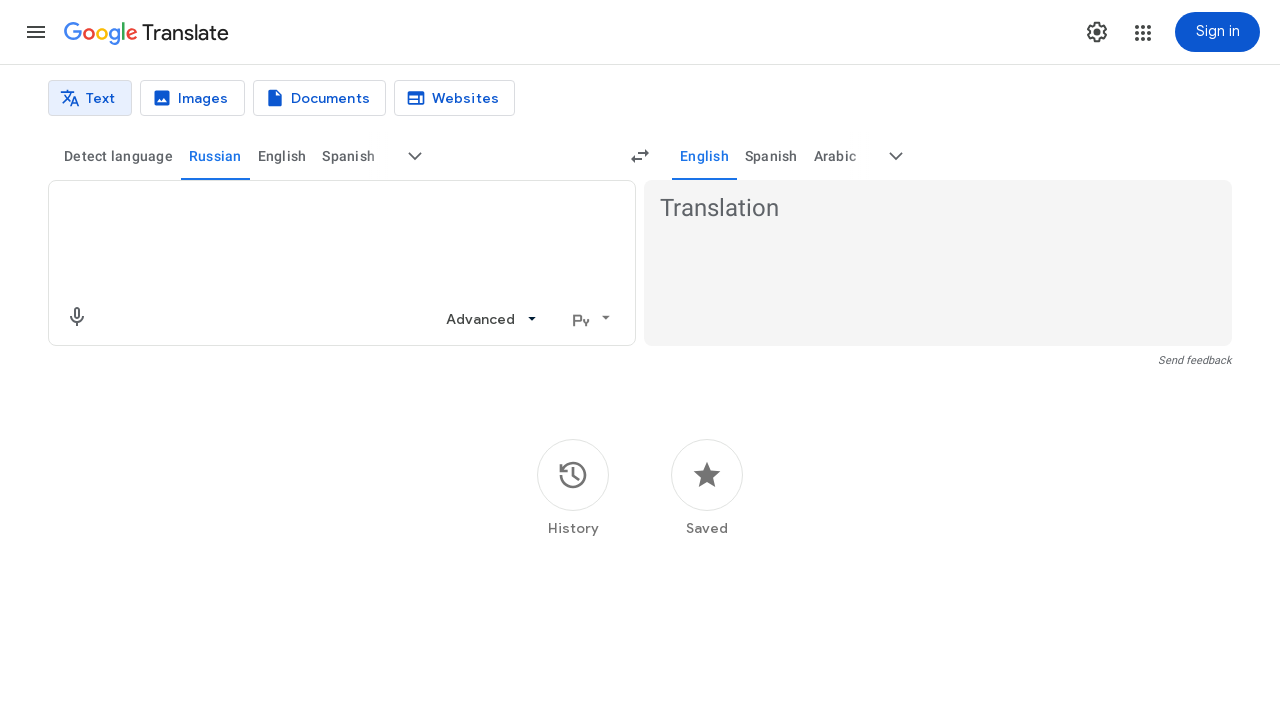

Source text input field appeared
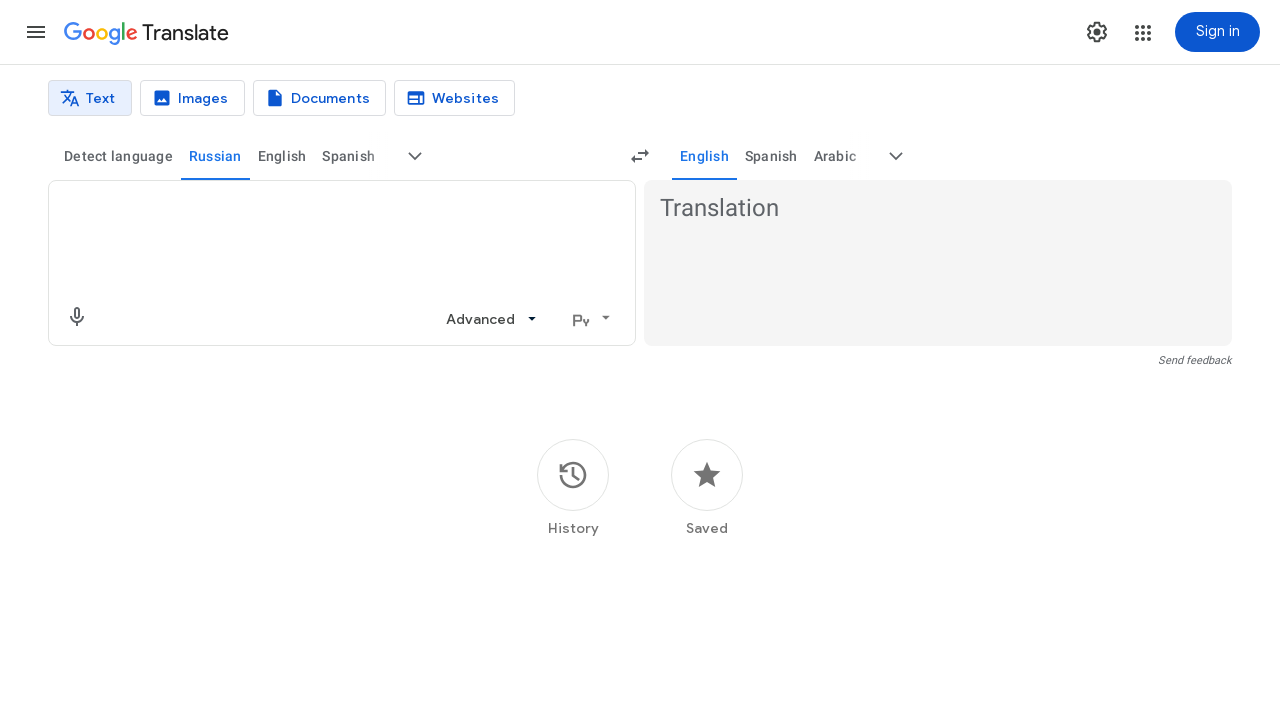

Filled source text input with Russian text 'Привет, как дела?' on textarea[aria-label='Source text']
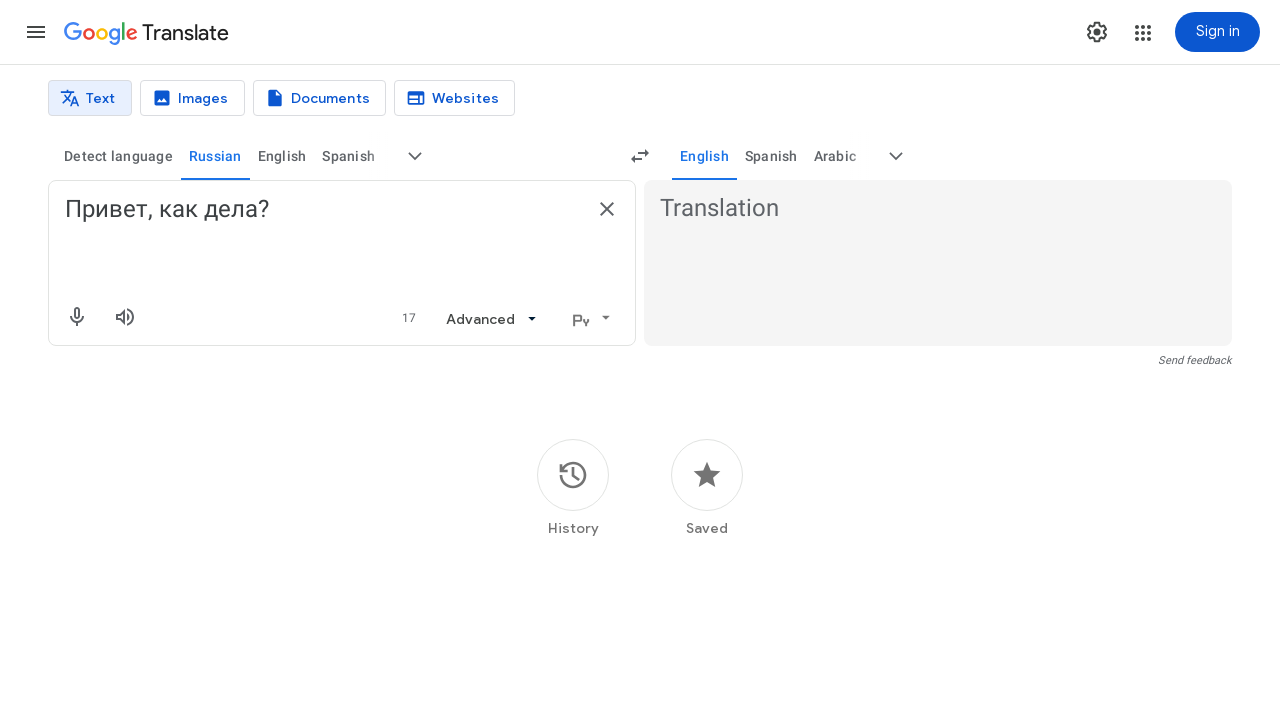

Translation appeared in the target language output
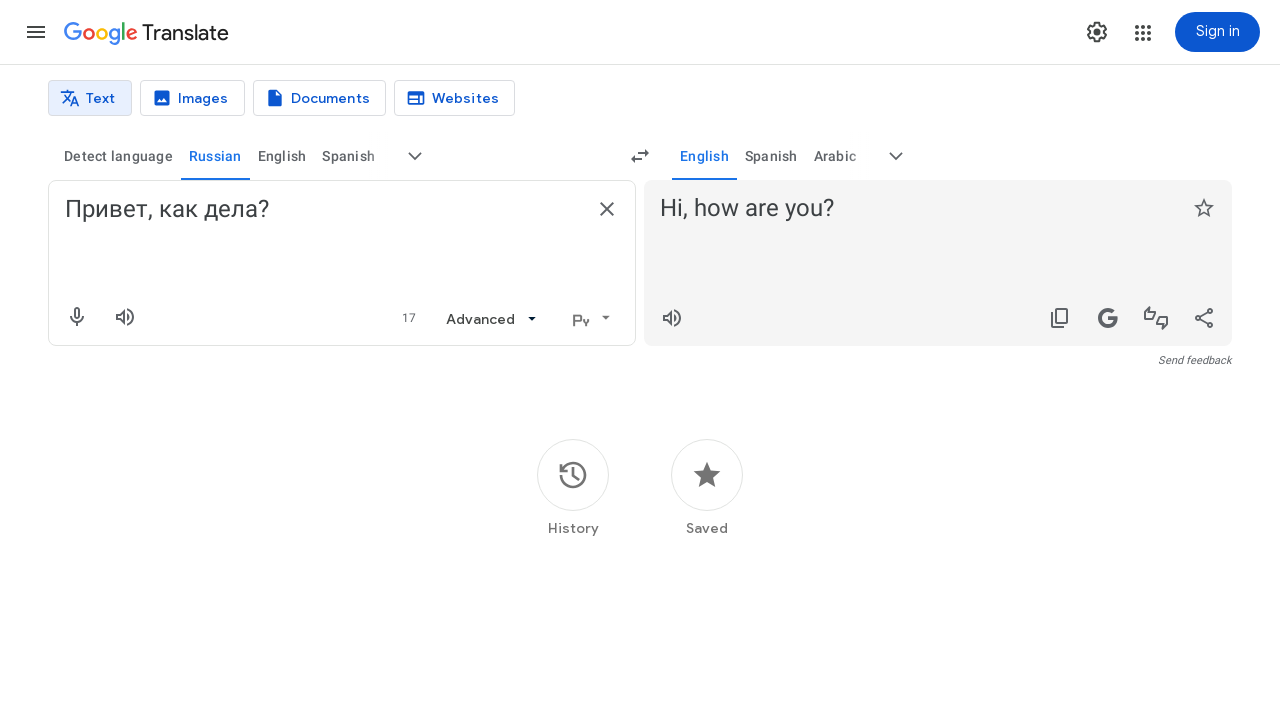

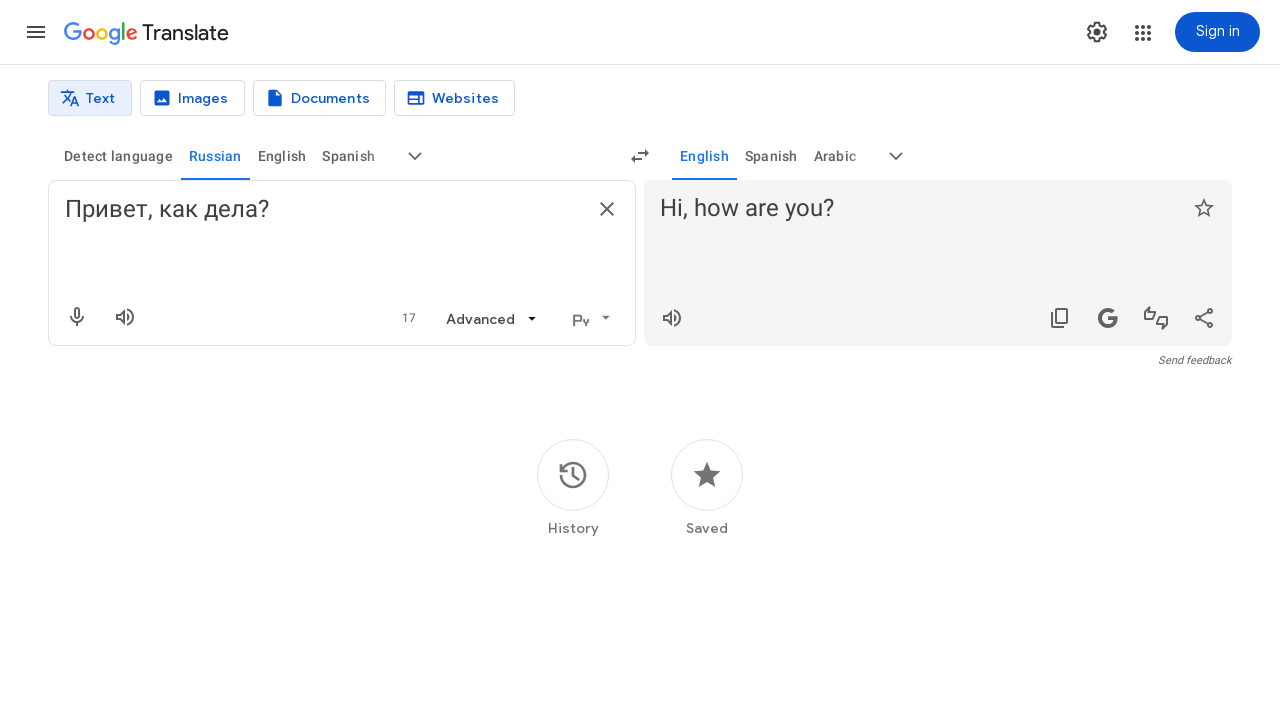